Tests navigation on Nykaa website by hovering over the "brands" menu and clicking on "L'Oreal Paris" link to navigate to that brand's page.

Starting URL: https://www.nykaa.com/

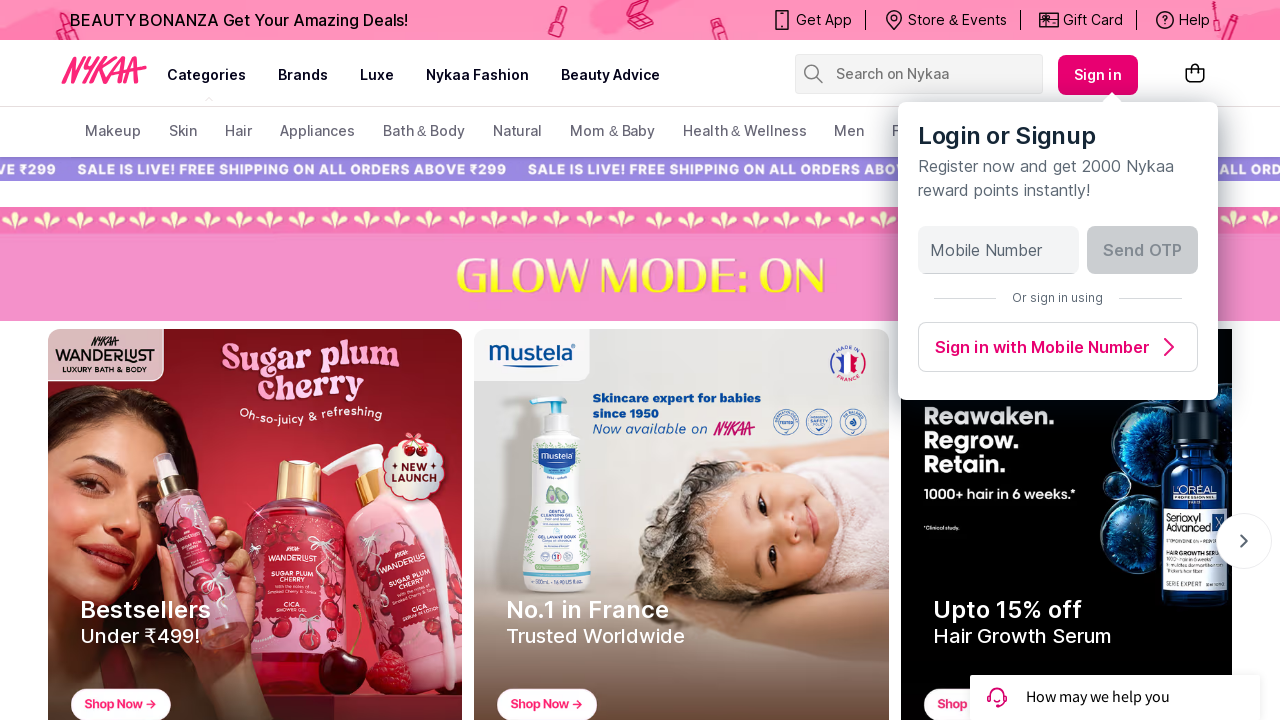

Hovered over the 'brands' menu item at (303, 75) on xpath=//a[text()='brands']
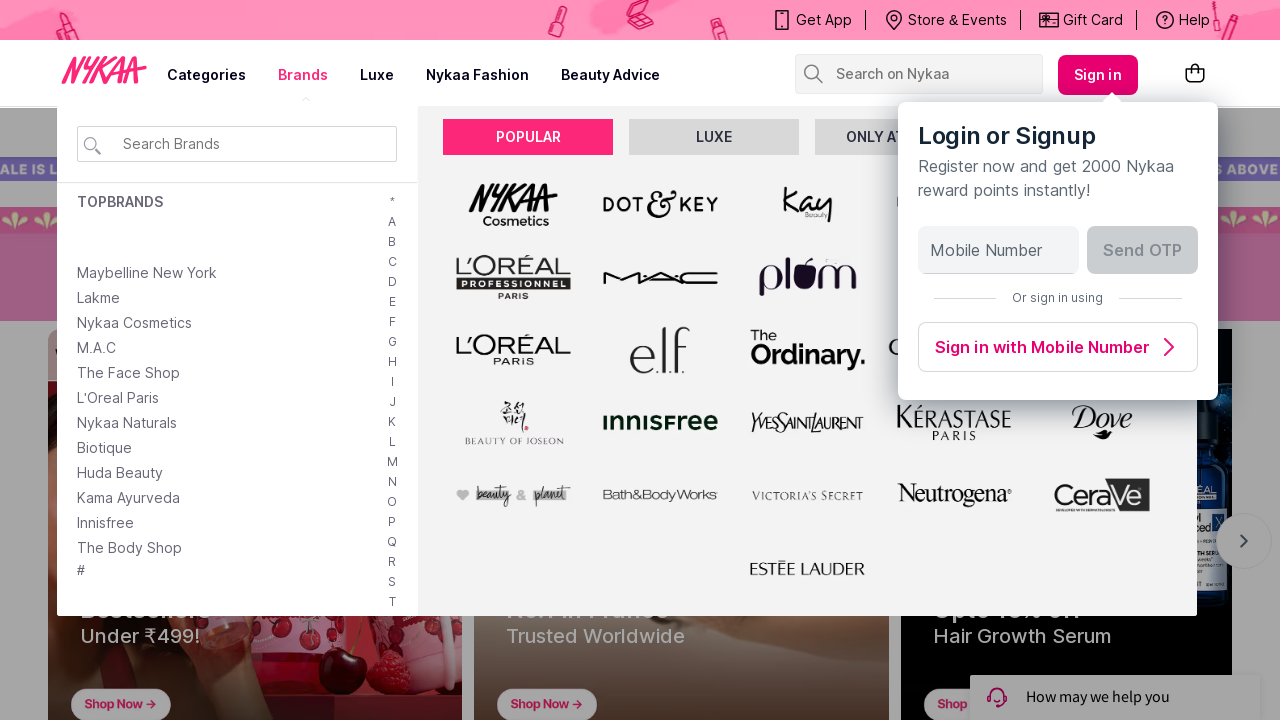

Clicked on 'L'Oreal Paris' link at (118, 398) on text=L'Oreal Paris
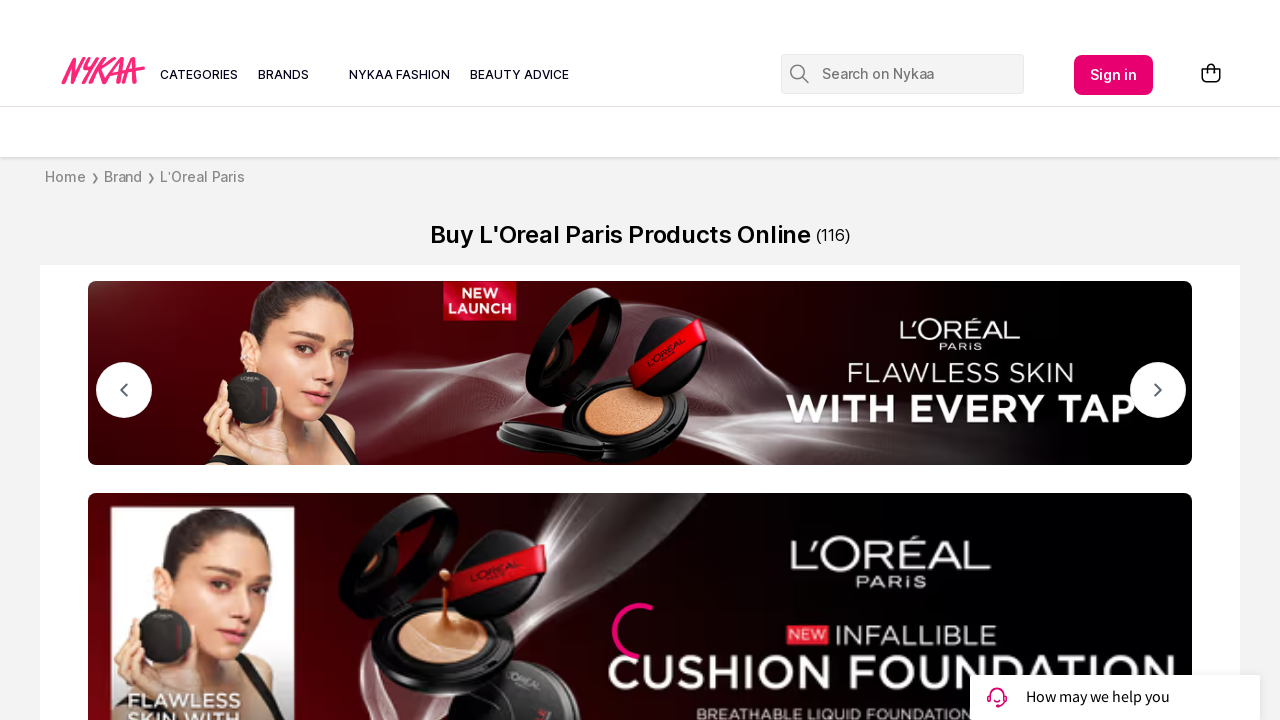

Waited for page to load and network to become idle
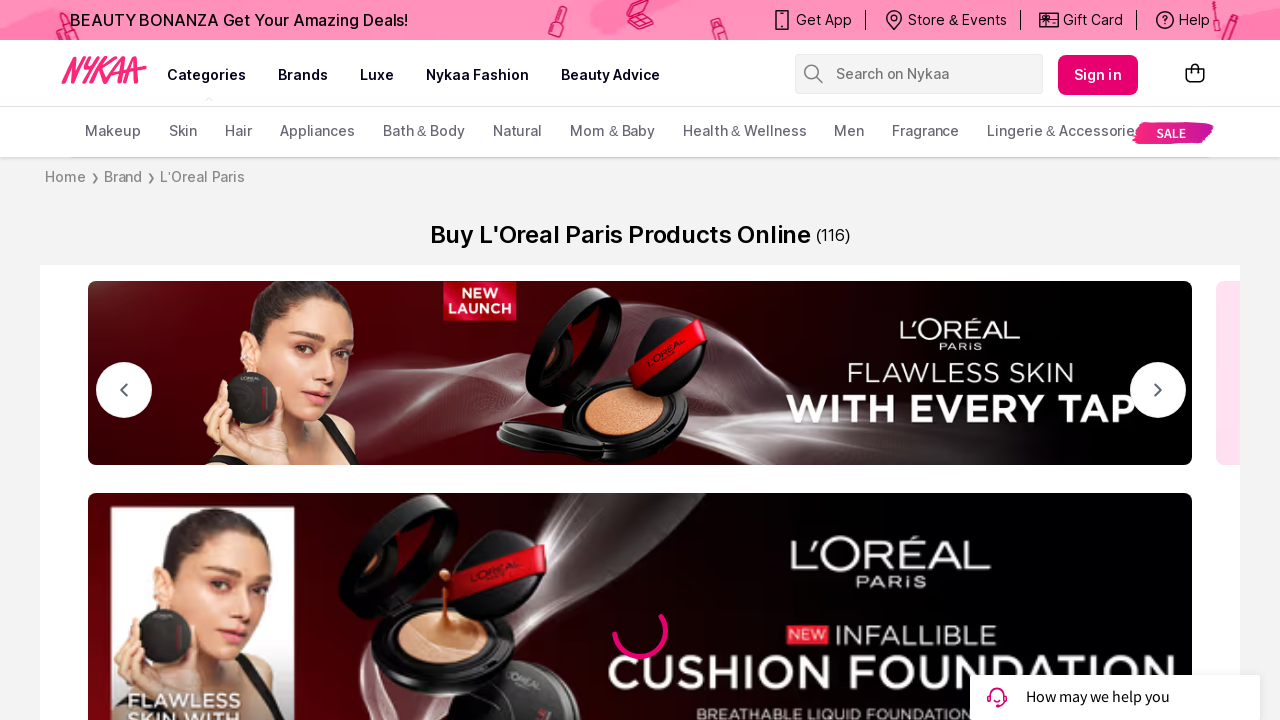

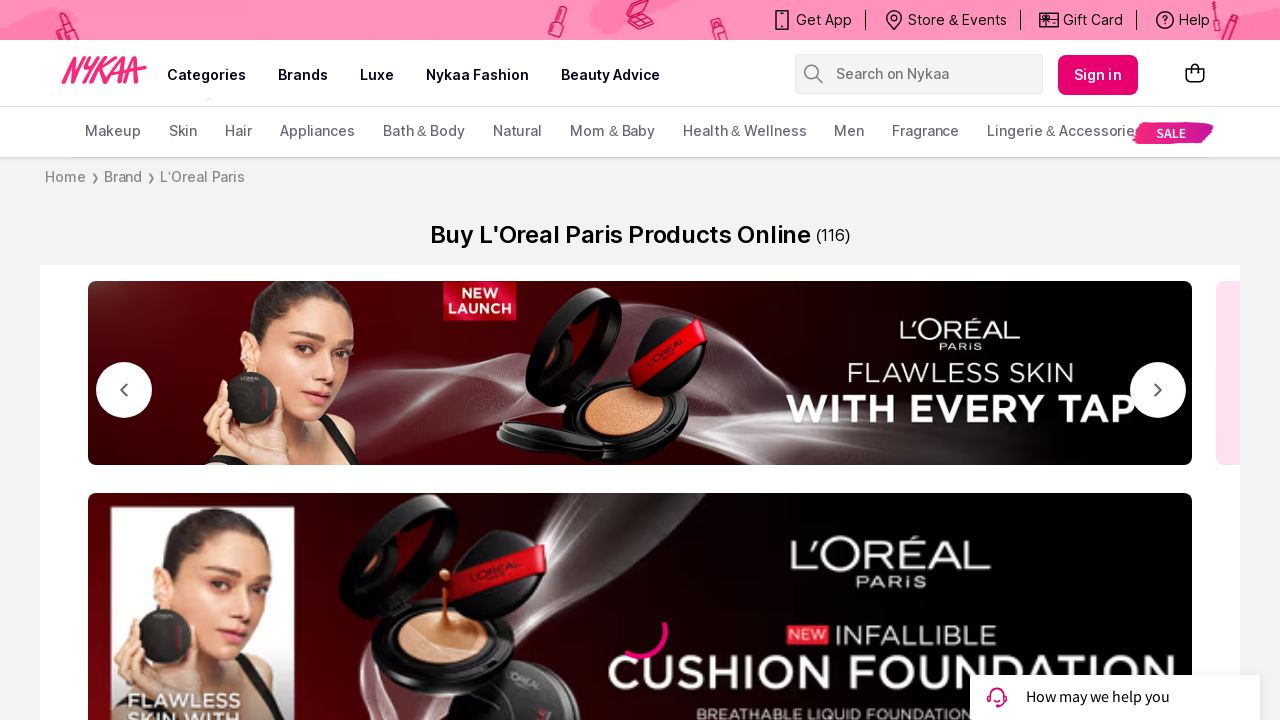